Tests JavaScript prompt popup by entering text and accepting the dialog

Starting URL: https://the-internet.herokuapp.com/javascript_alerts

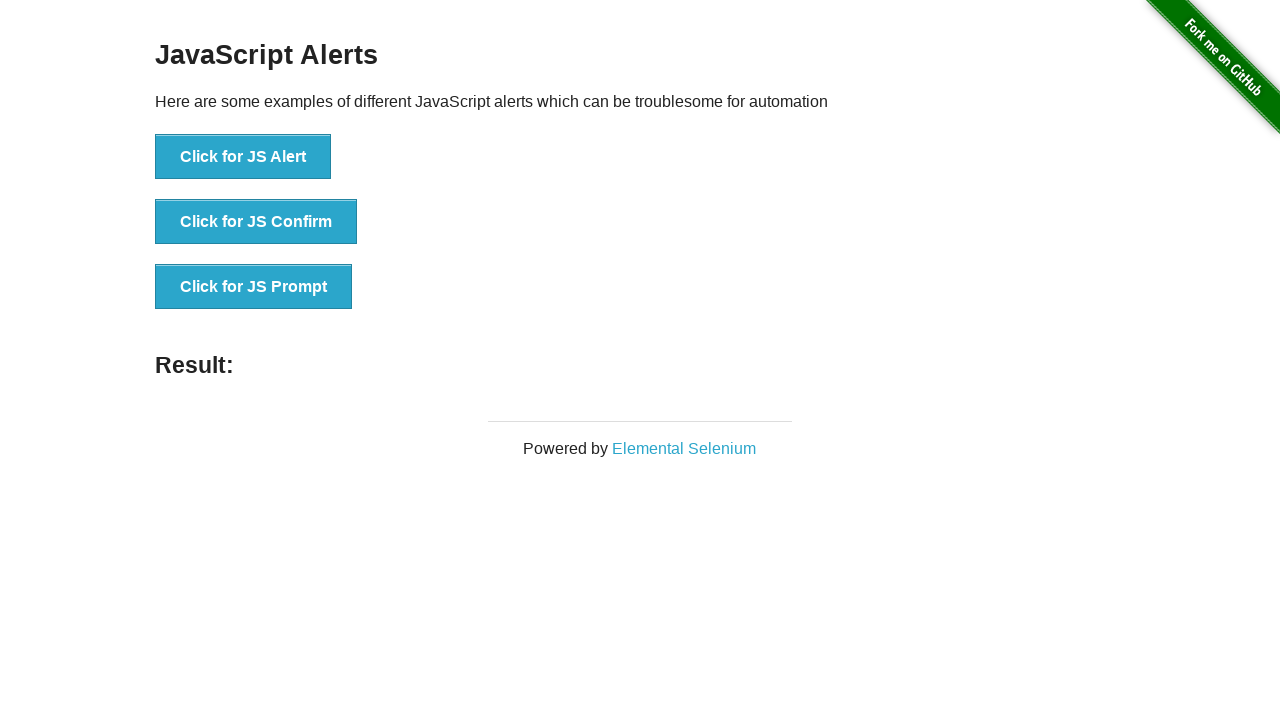

Set up dialog handler to accept prompt with text 'hello world'
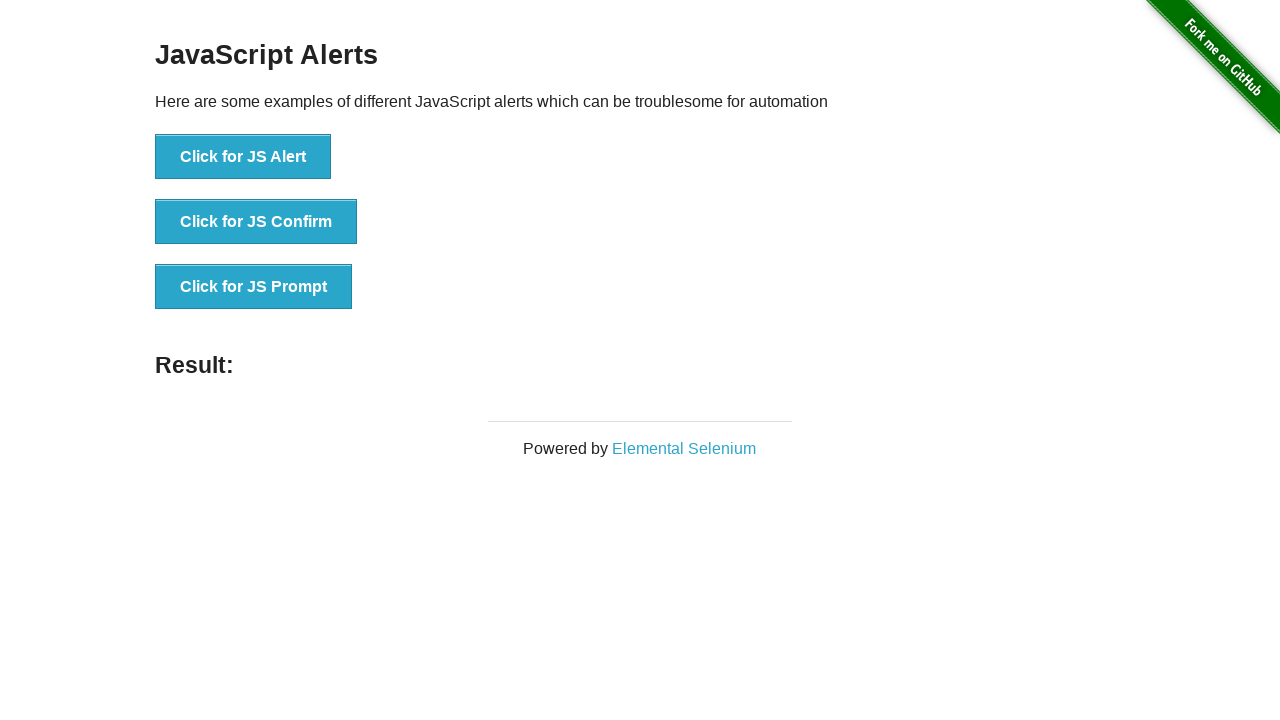

Clicked the JavaScript Prompt button at (254, 287) on xpath=//button[text()='Click for JS Prompt']
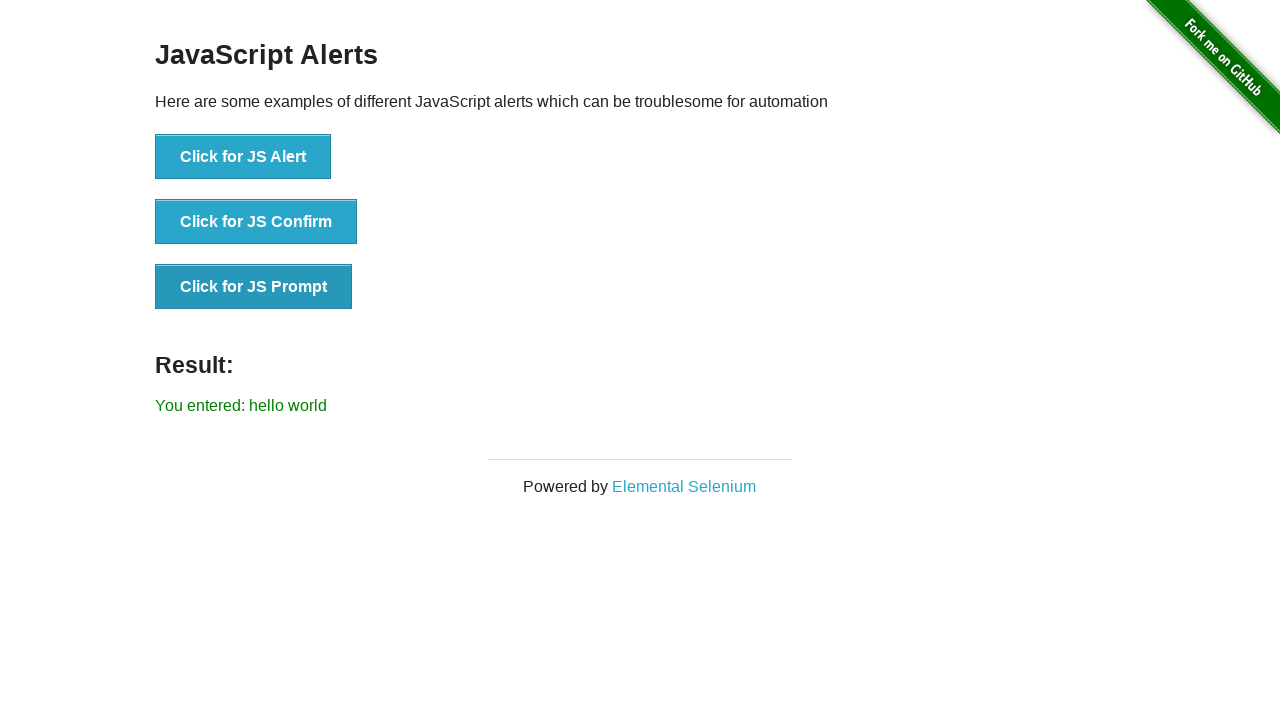

Waited for result element to appear on page
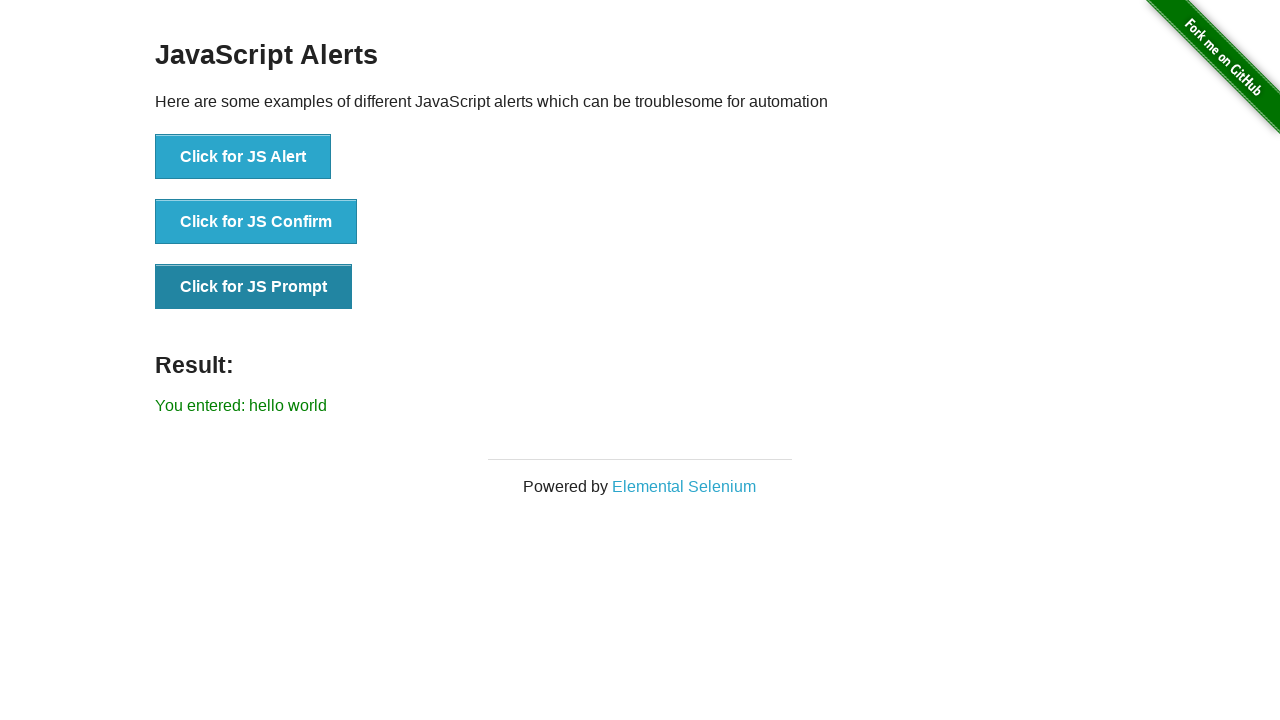

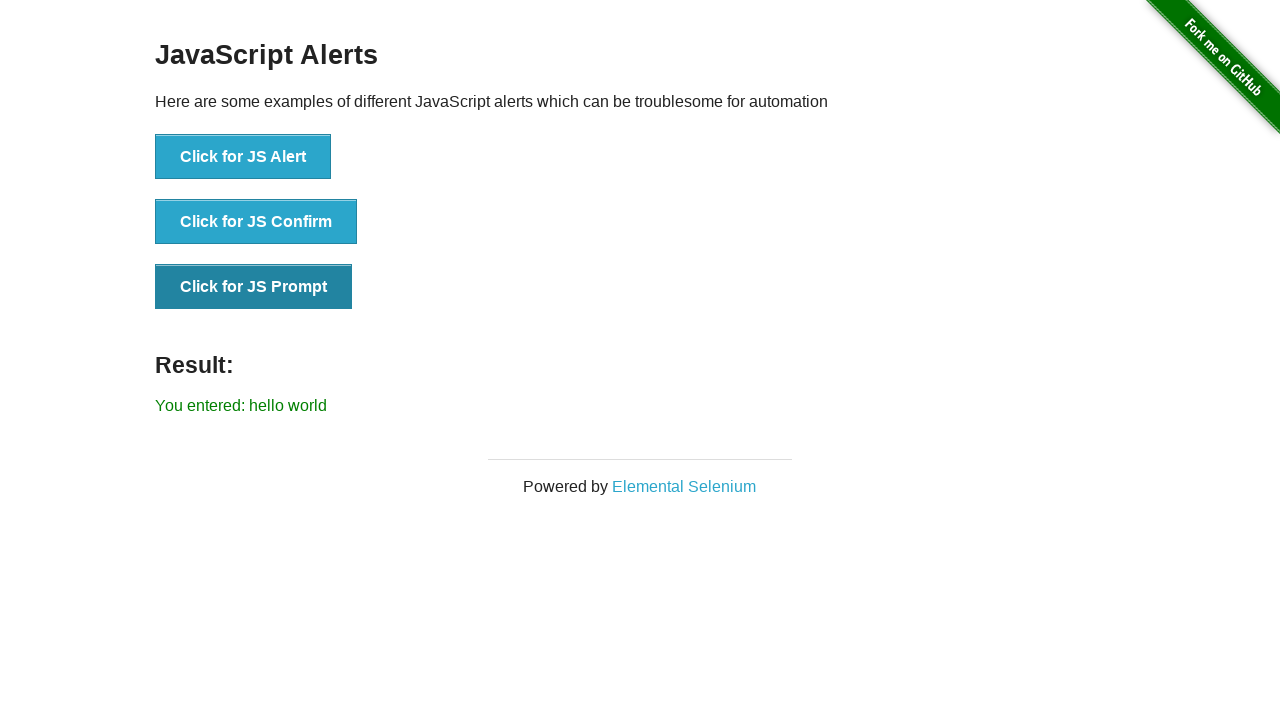